Tests adding a new todo item to a todo list application by filling in the task input field and clicking the add button

Starting URL: https://entropy-technologies-take-home-assessment.vercel.app/

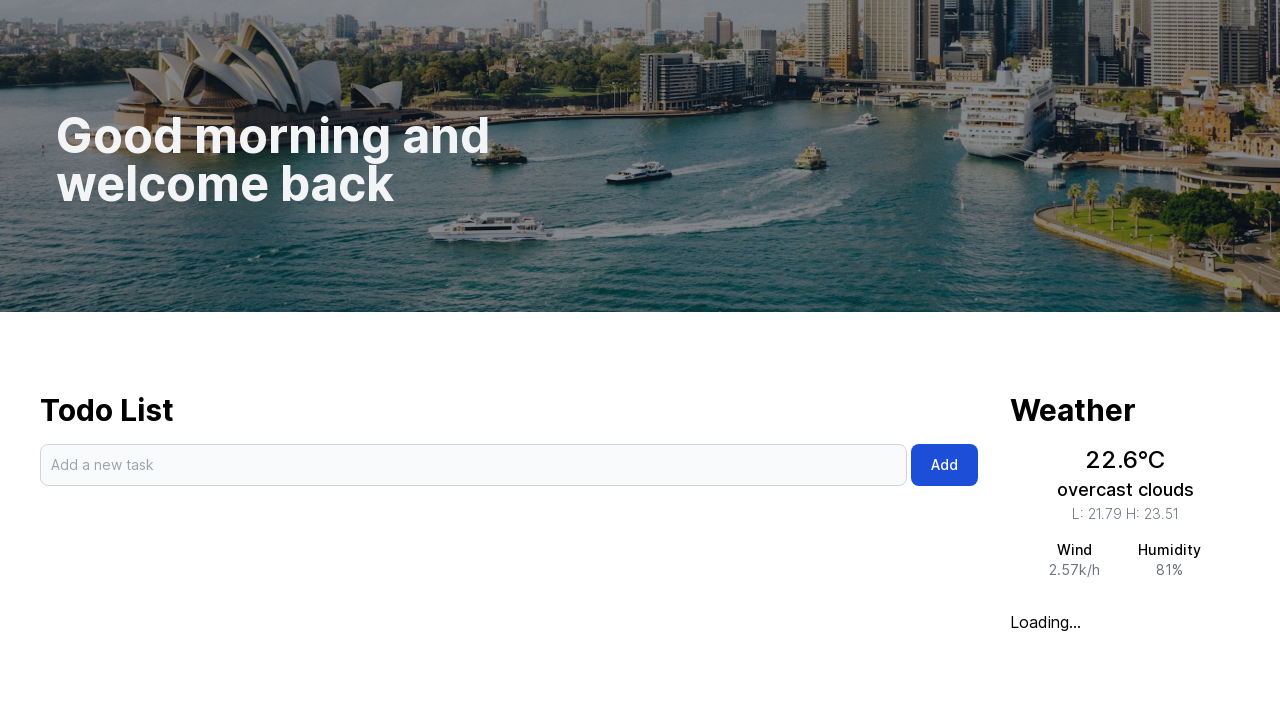

Filled task input field with 'New Todo' on input[placeholder="Add a new task"]
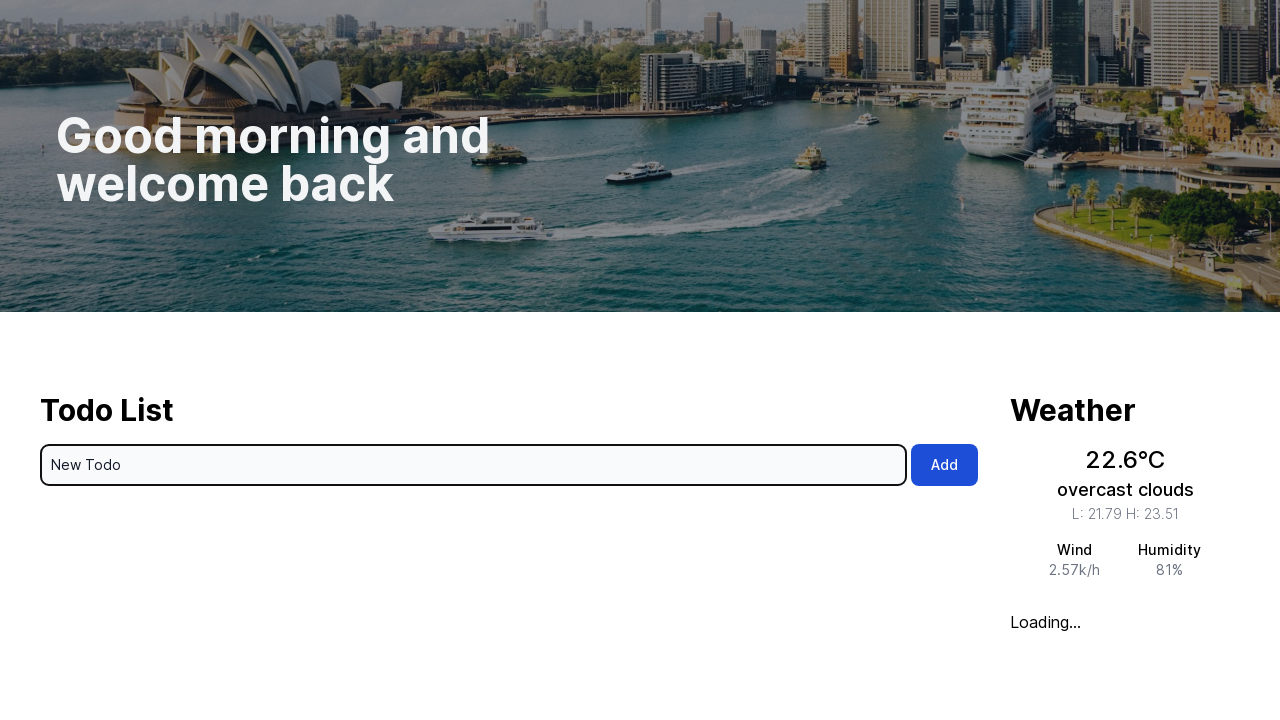

Clicked Add button to submit new todo item at (944, 465) on button:has-text("Add")
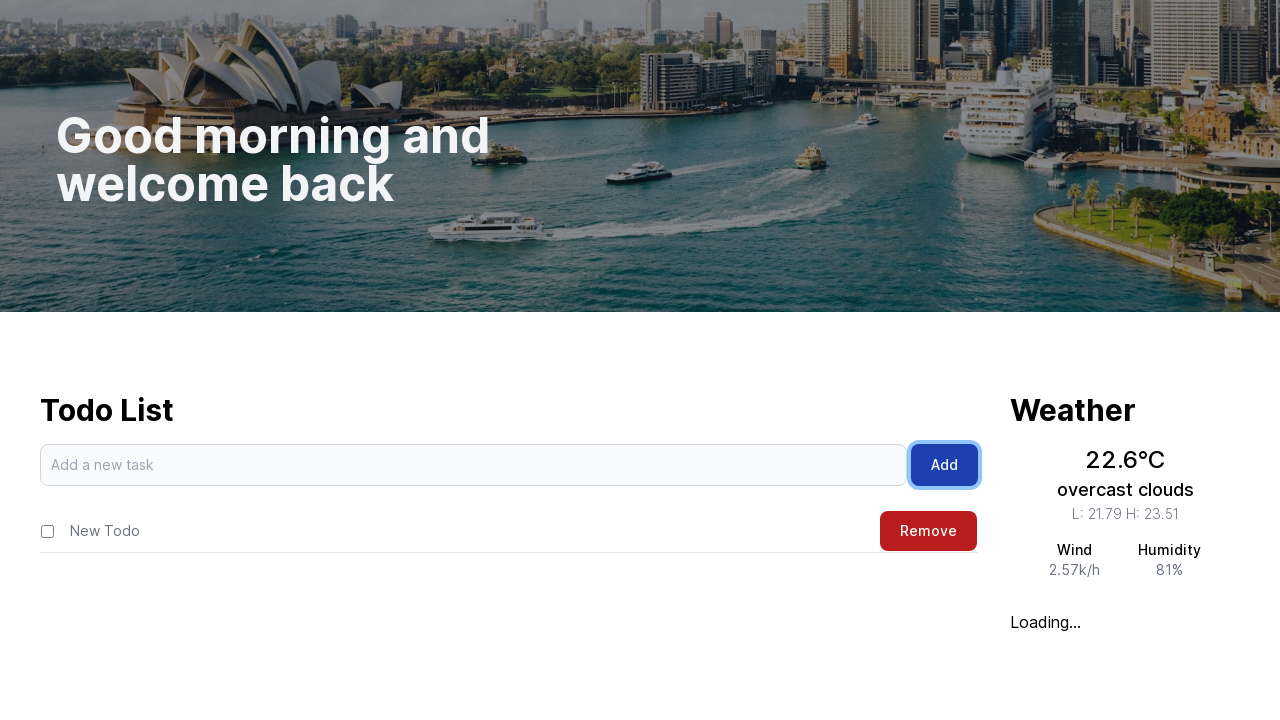

Waited 2 seconds for todo item to be added to the list
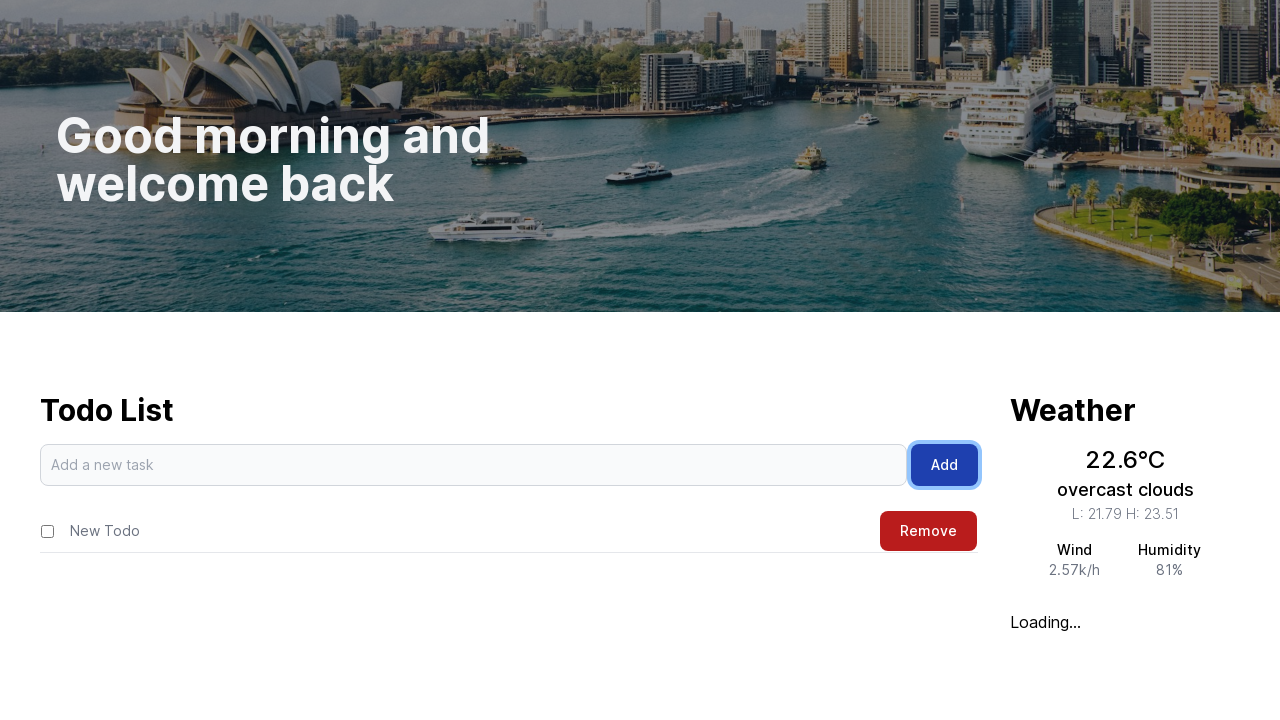

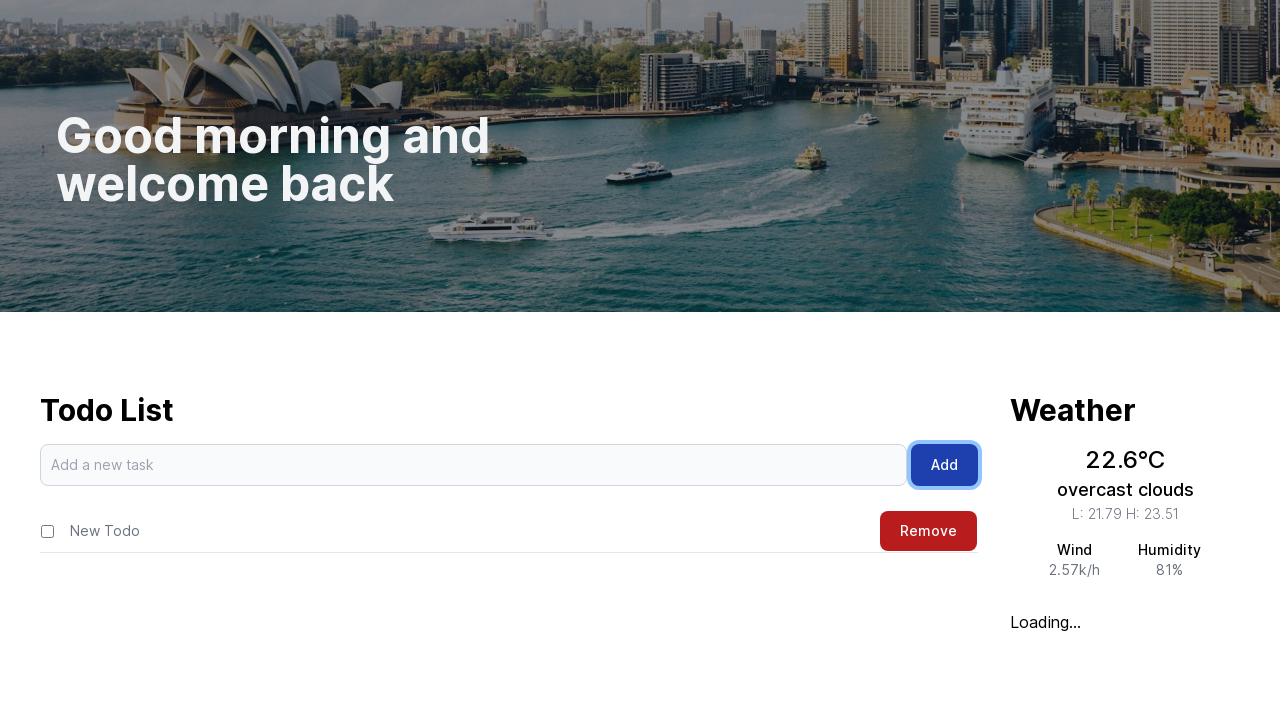